Navigates to the Selenium downloads page and clicks on the Java client download link

Starting URL: https://www.selenium.dev/downloads/

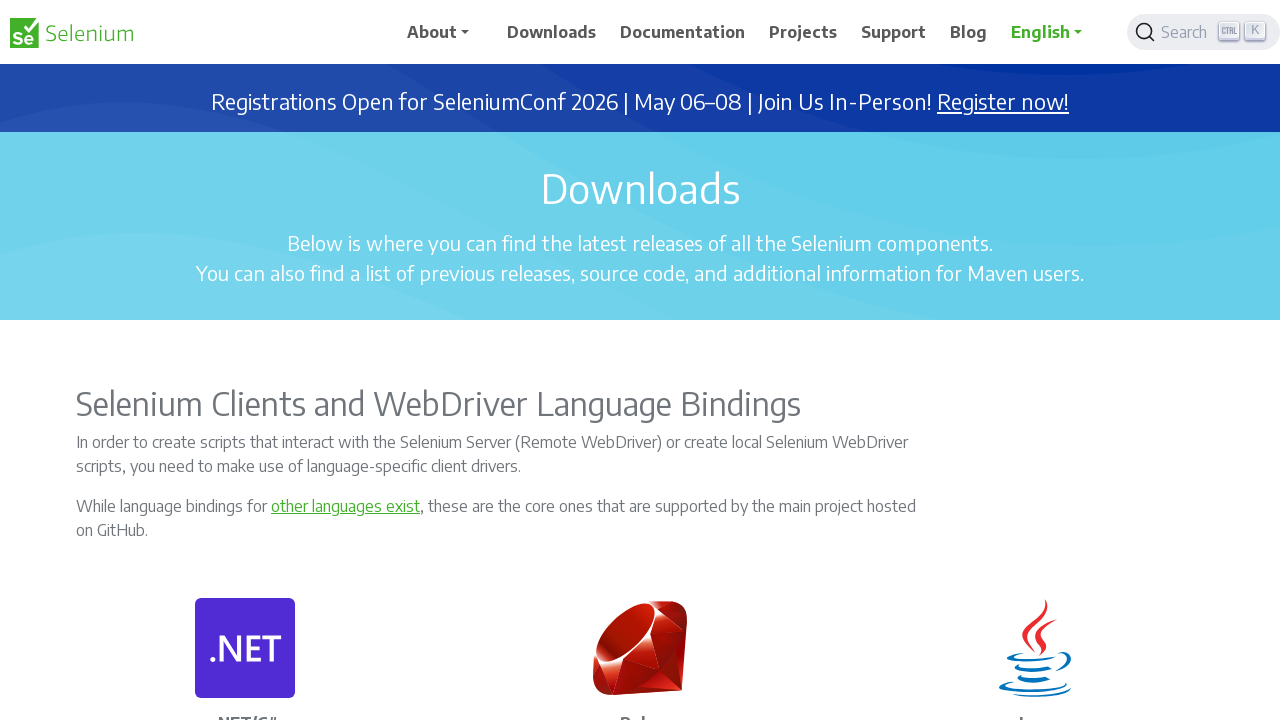

Navigated to Selenium downloads page
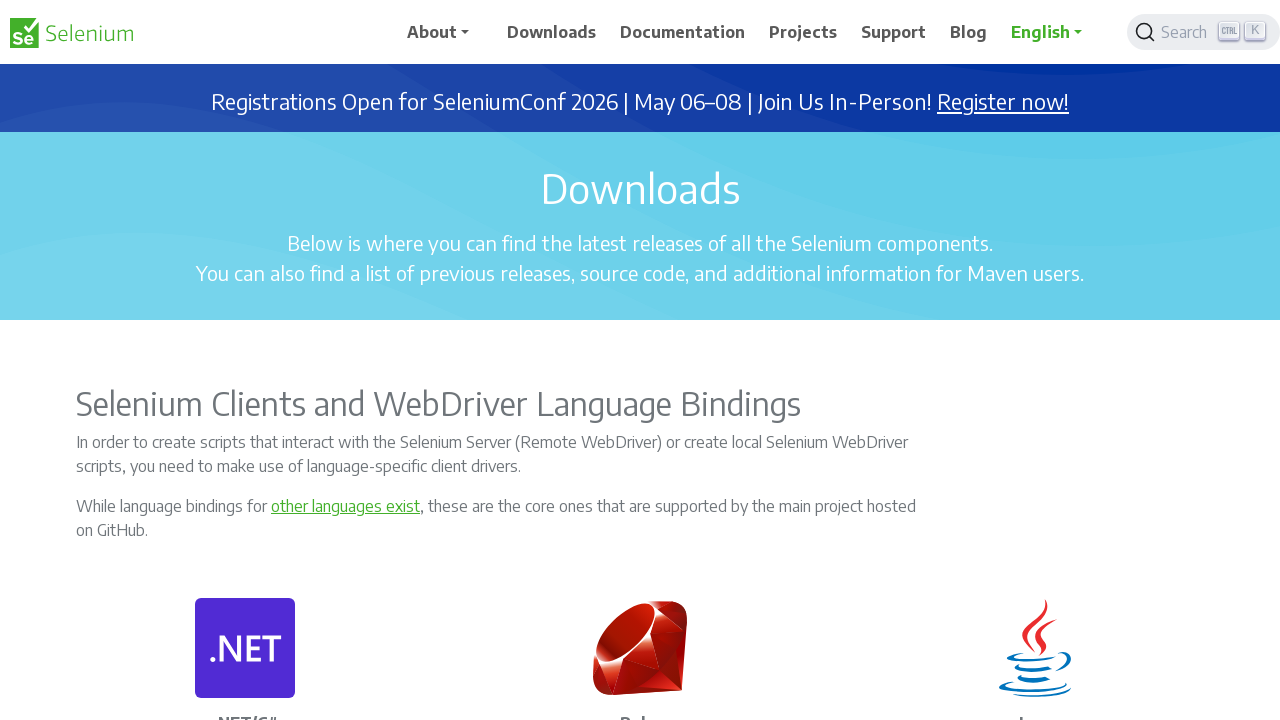

Clicked on Java client download link at (1060, 360) on xpath=//p[.='Java']/../p[2]/a
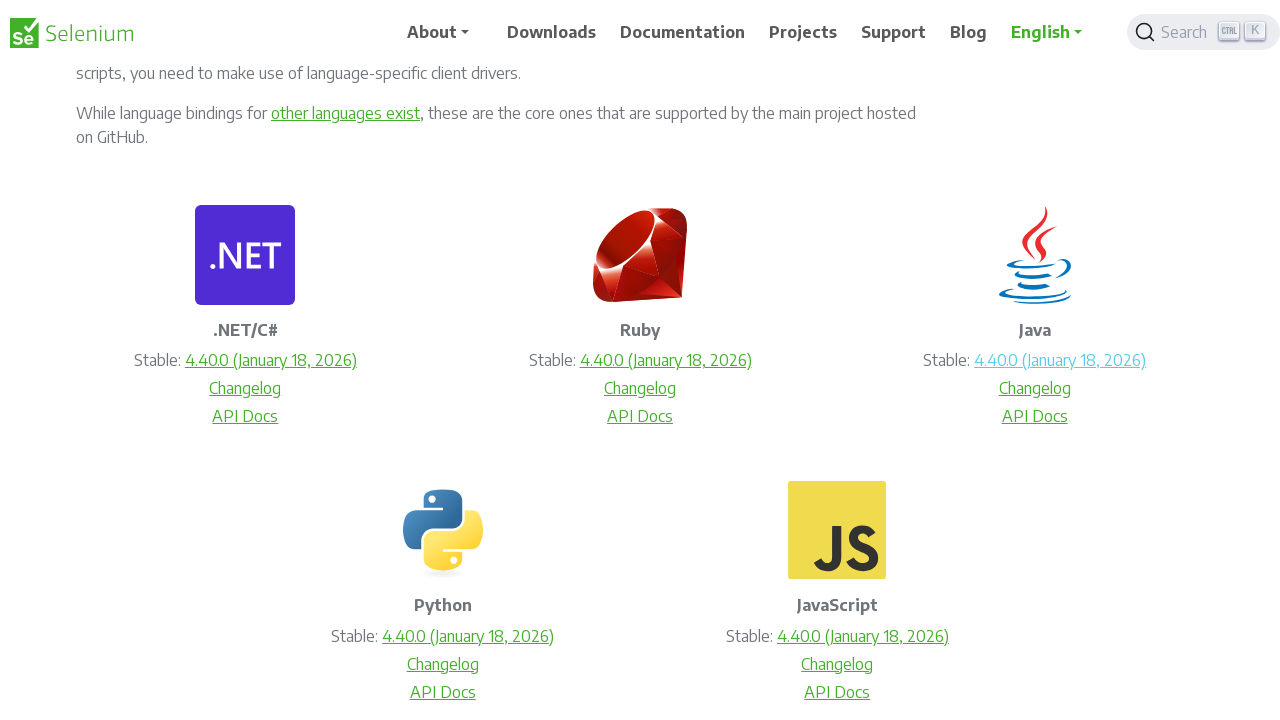

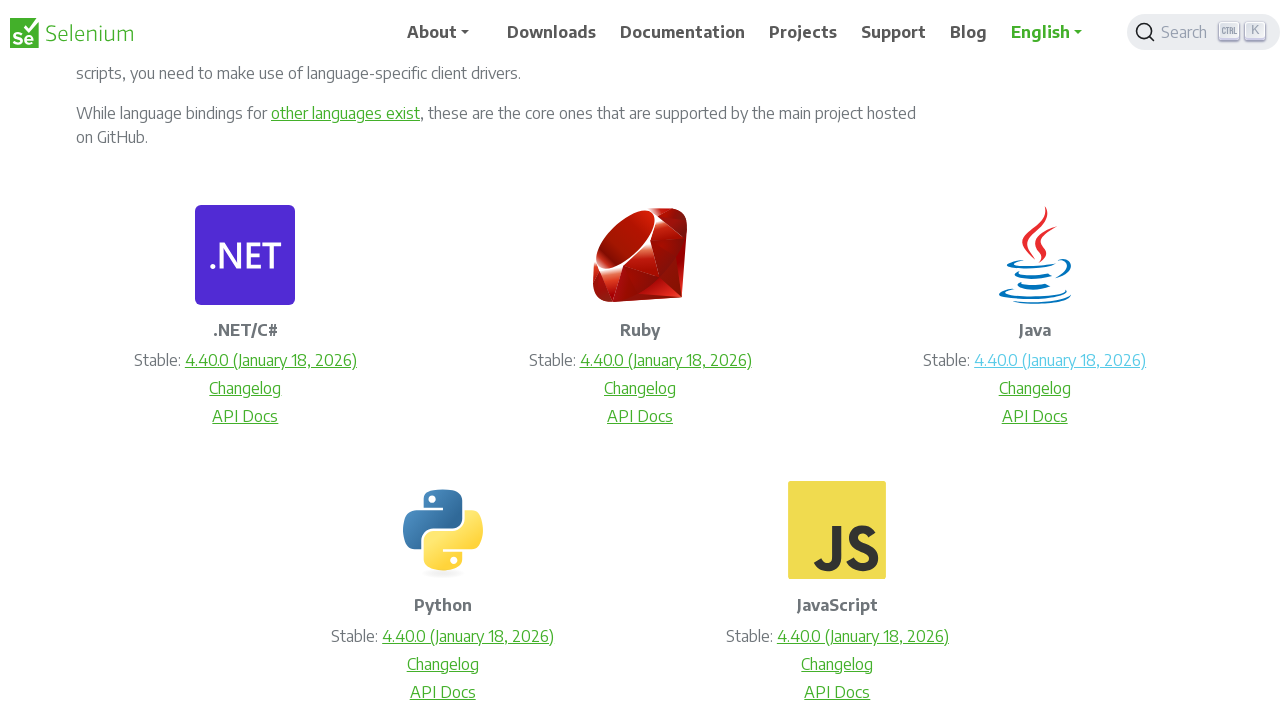